Tests JavaScript Alert dialog by clicking a button that triggers an alert, accepting it, and verifying the result message

Starting URL: https://the-internet.herokuapp.com/javascript_alerts

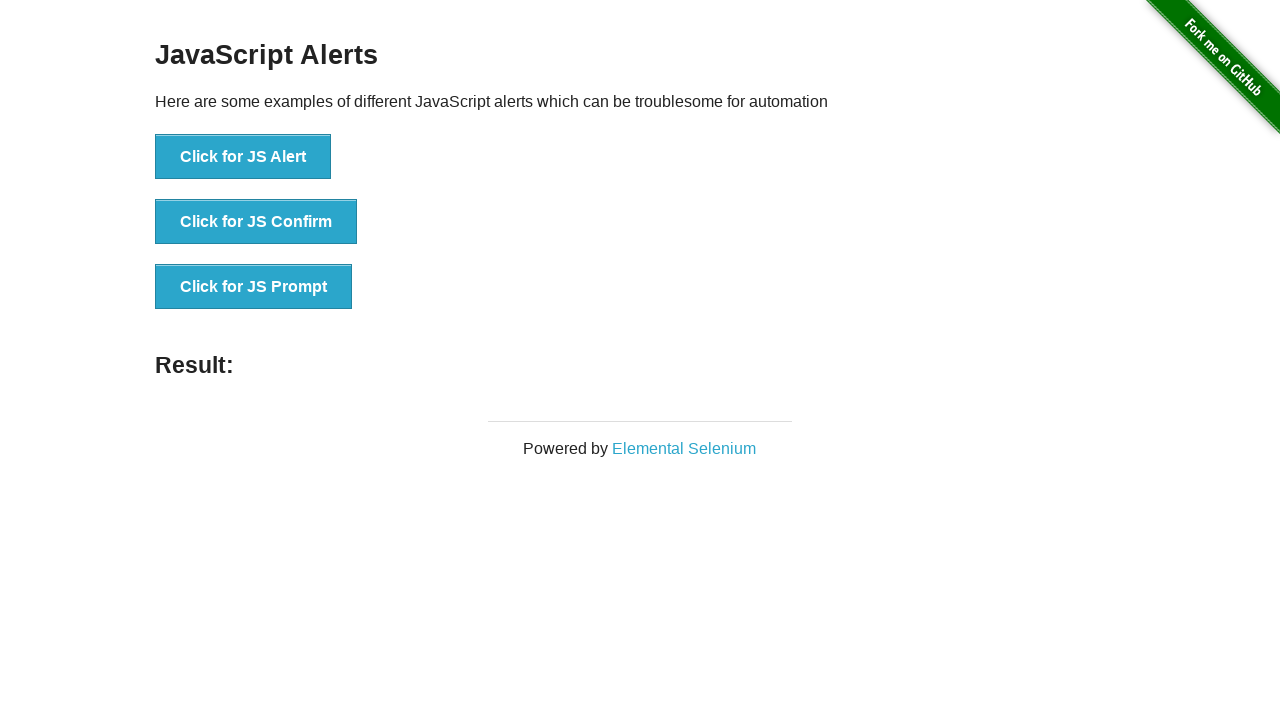

Clicked the JavaScript alert button at (243, 157) on xpath=//button[@onclick='jsAlert()']
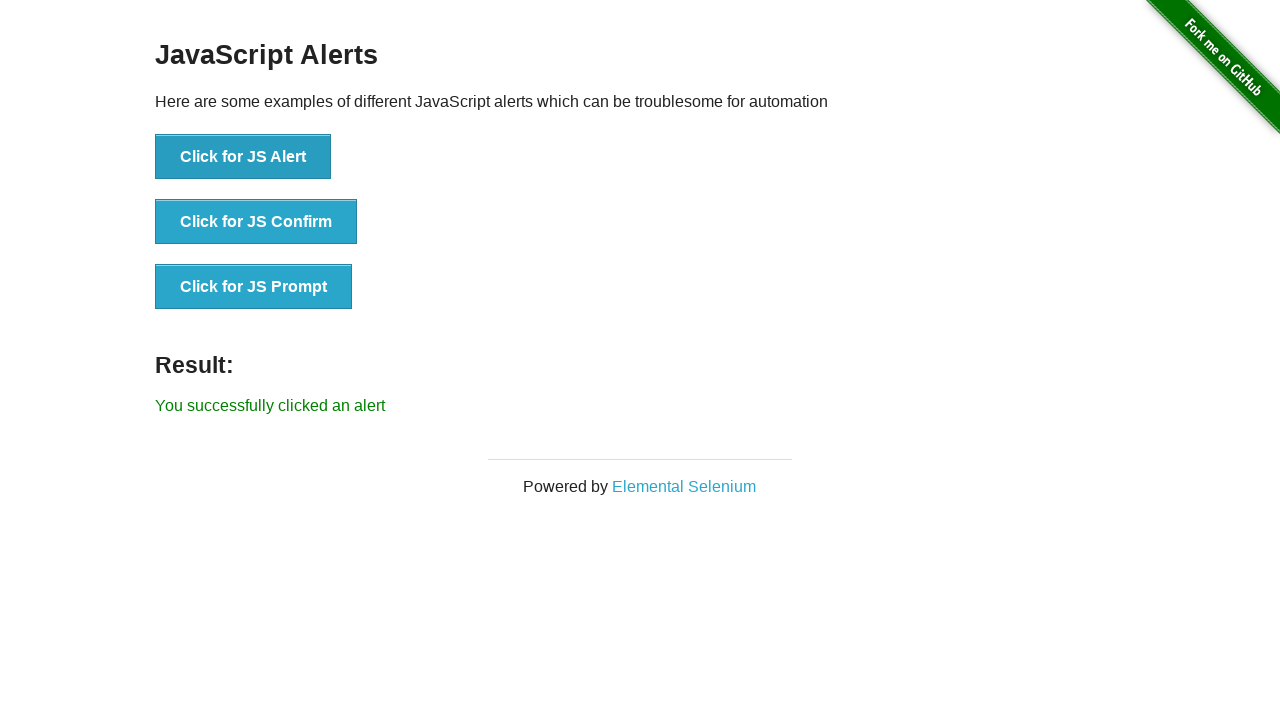

Set up dialog handler and clicked alert button again at (243, 157) on xpath=//button[@onclick='jsAlert()']
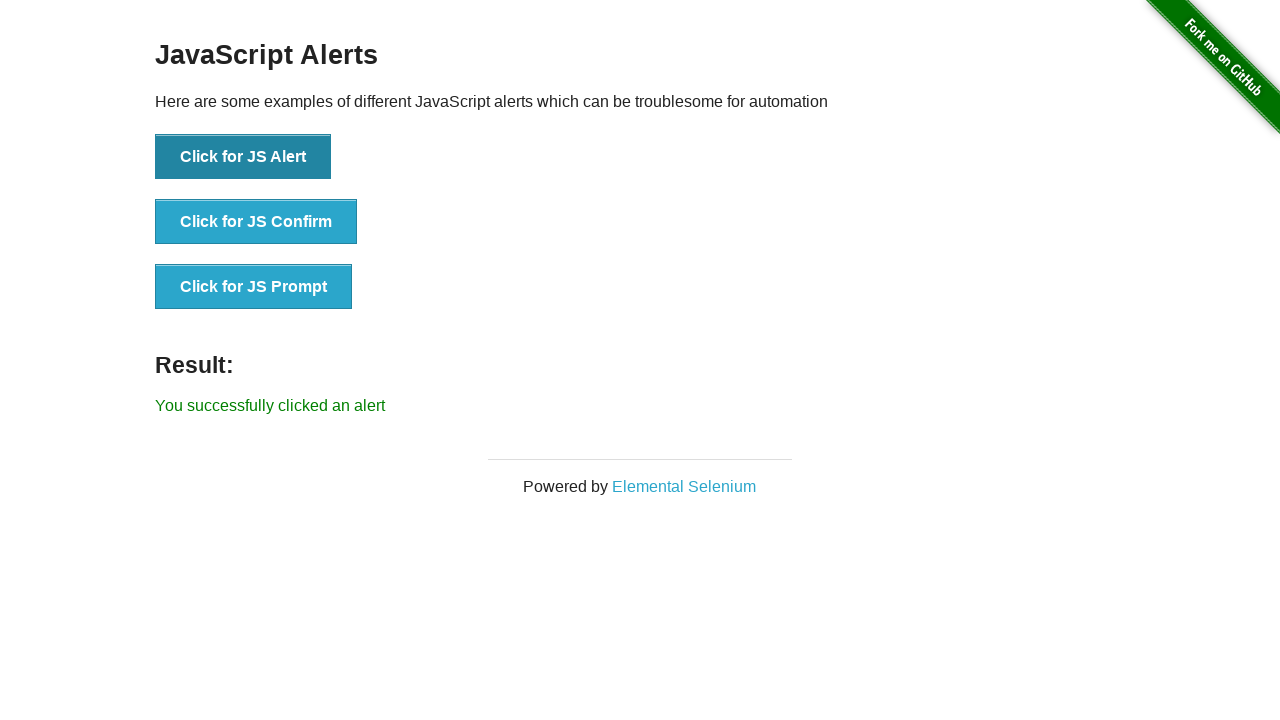

Set up one-time dialog handler and clicked alert button to trigger it at (243, 157) on xpath=//button[@onclick='jsAlert()']
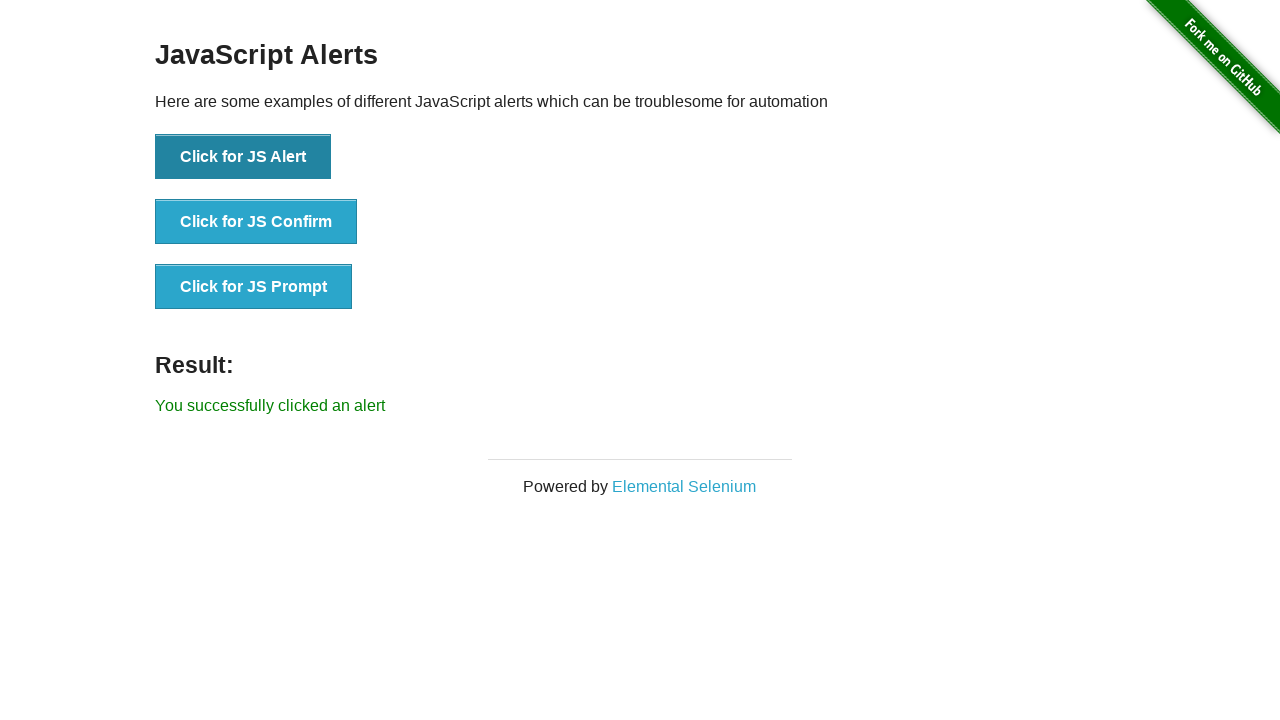

Result message element loaded
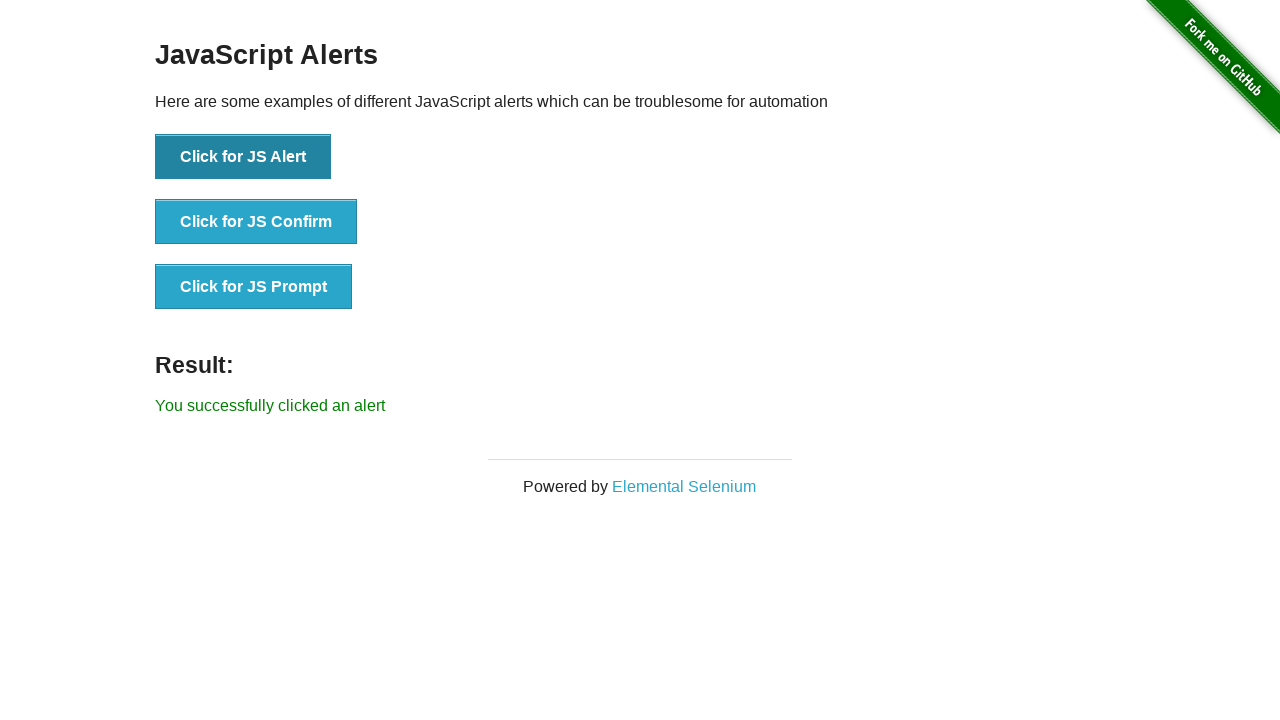

Retrieved result message text
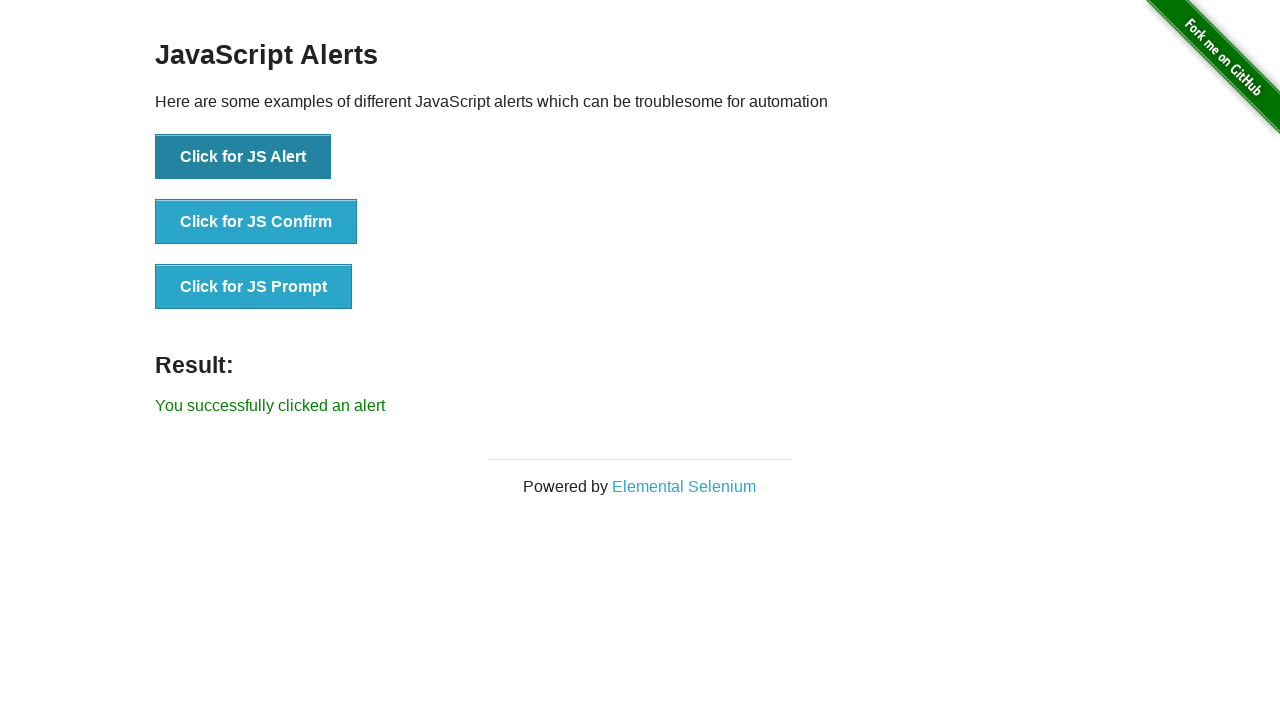

Verified alert was successfully accepted - result message contains expected text
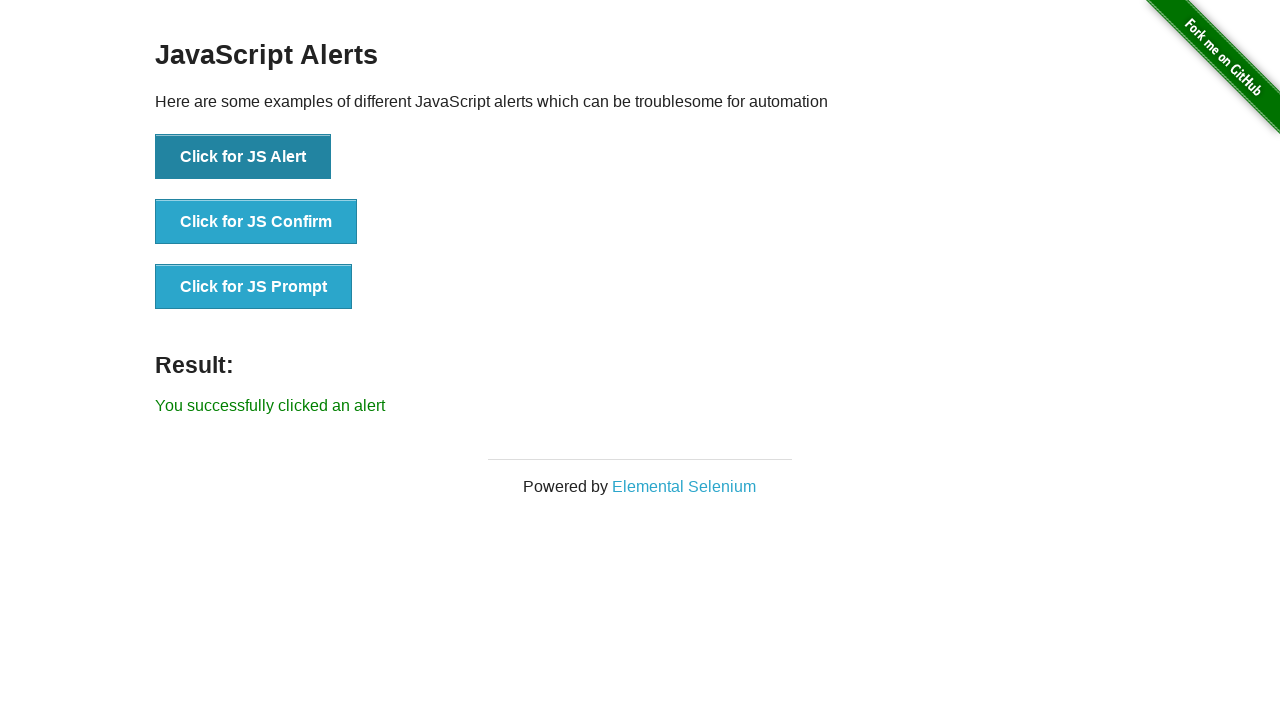

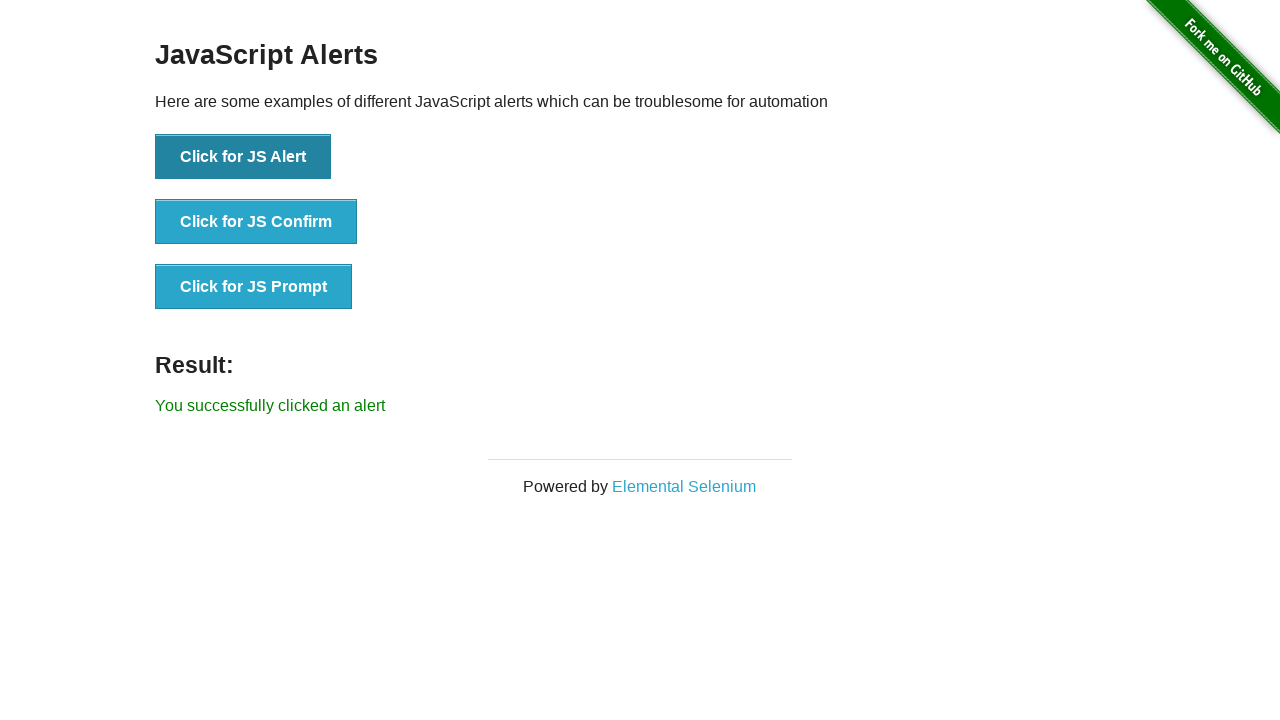